Navigates to Guru99 demo banking page using Firefox browser

Starting URL: http://demo.guru99.com/v4/

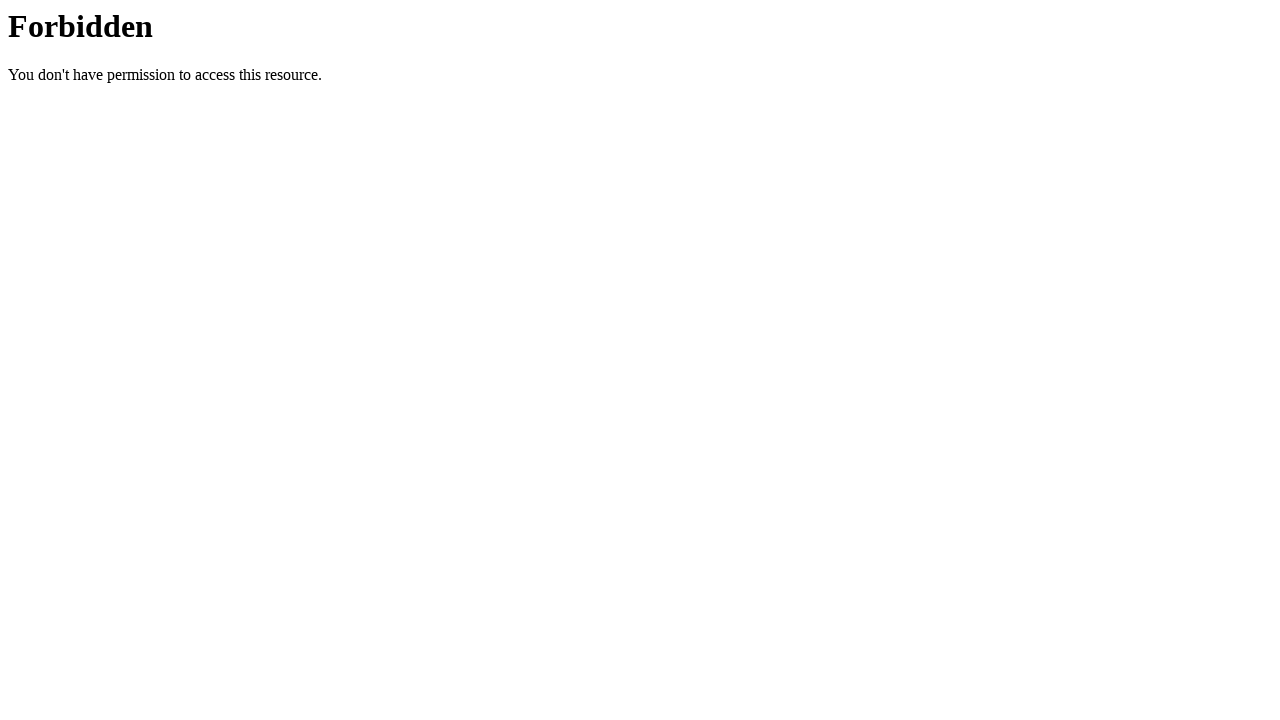

Navigated to Guru99 demo banking page using Firefox browser
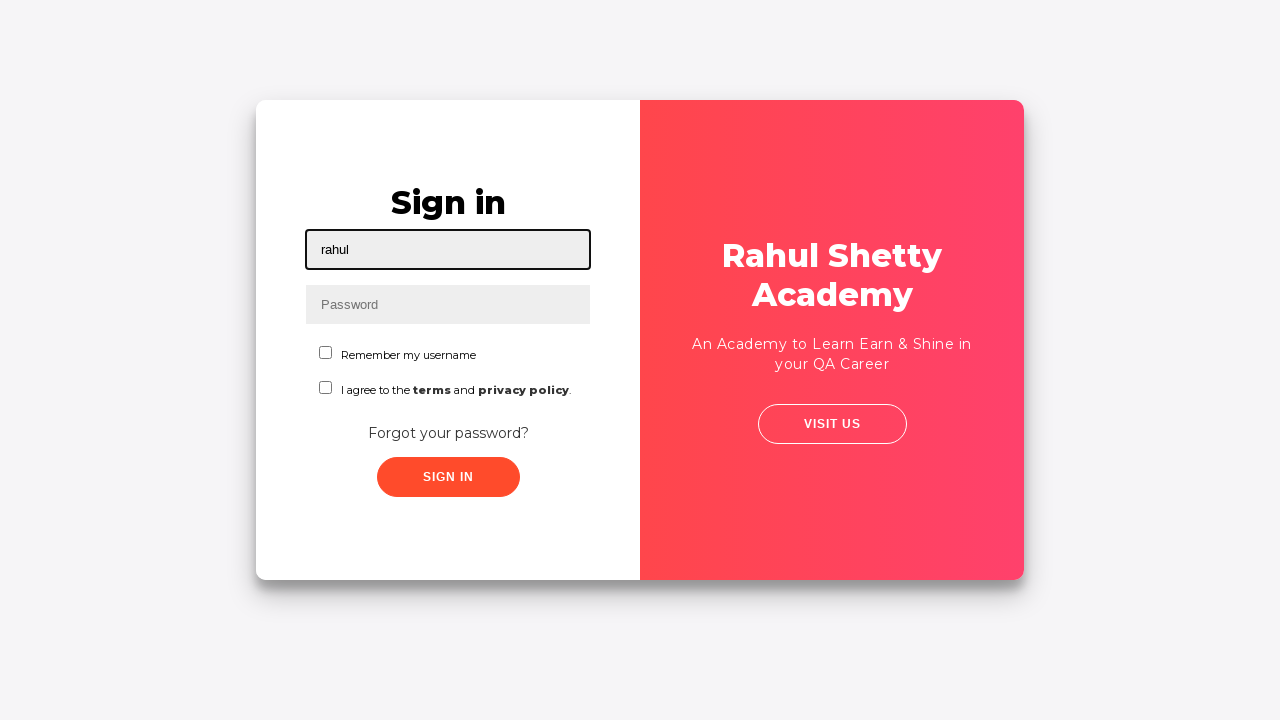

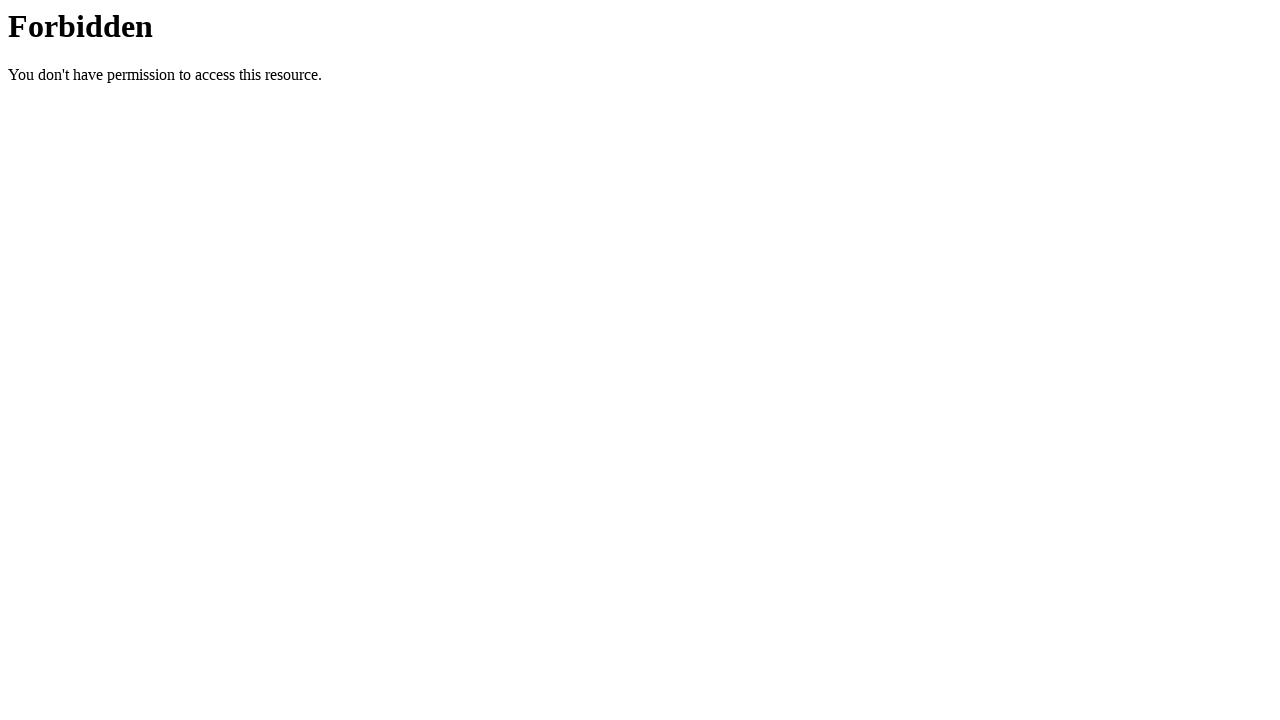